Tests that the fifth table header text is "Amet" and persists after clicking a button

Starting URL: http://the-internet.herokuapp.com/challenging_dom

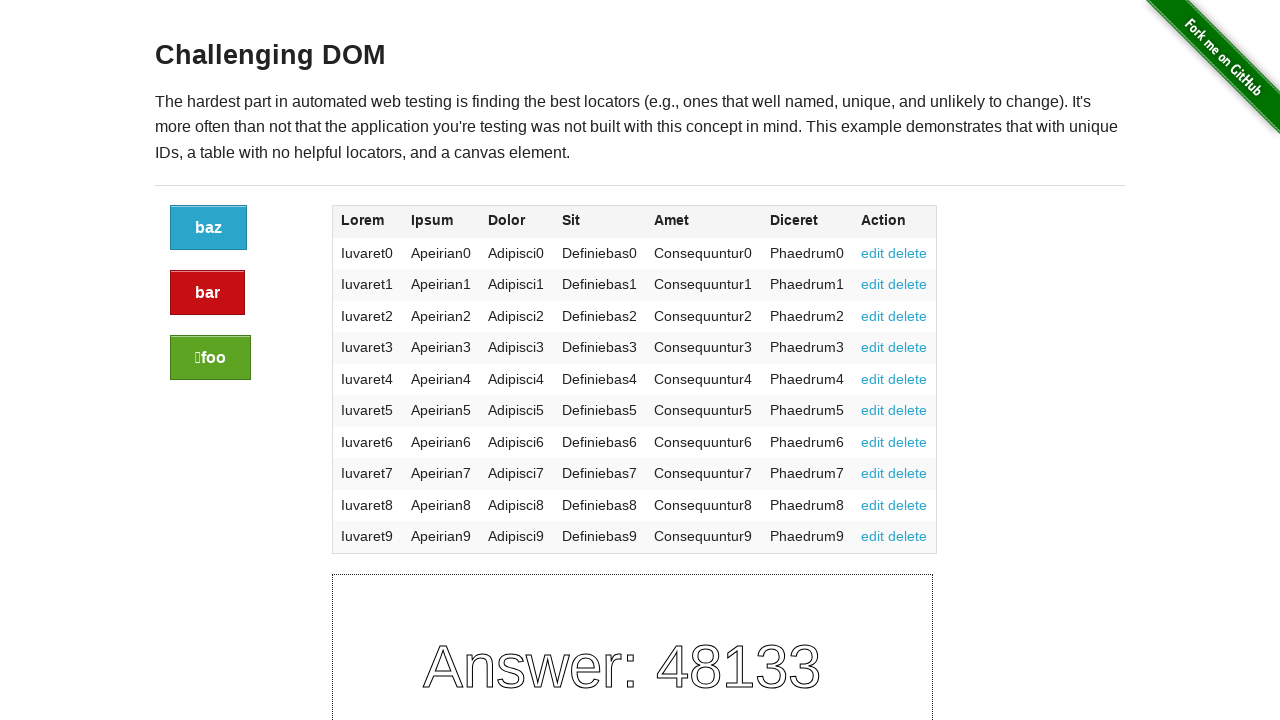

Located the fifth table header element
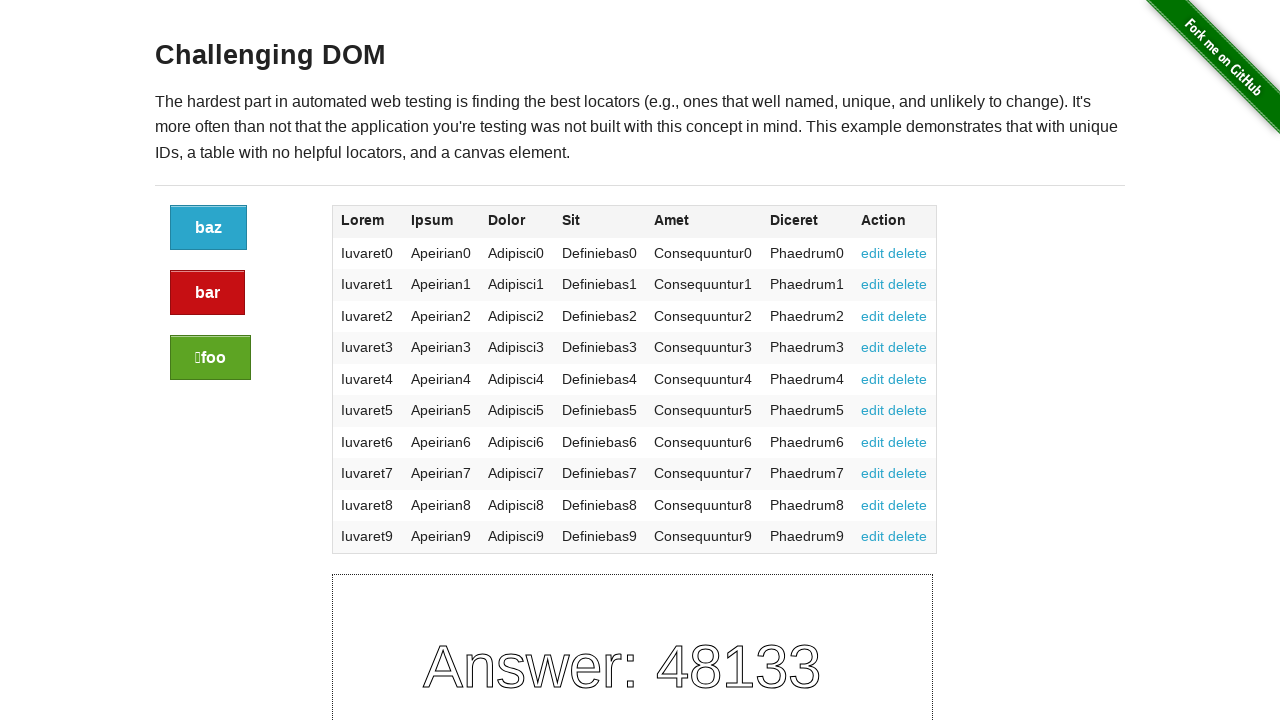

Retrieved fifth table header text content: 'Amet'
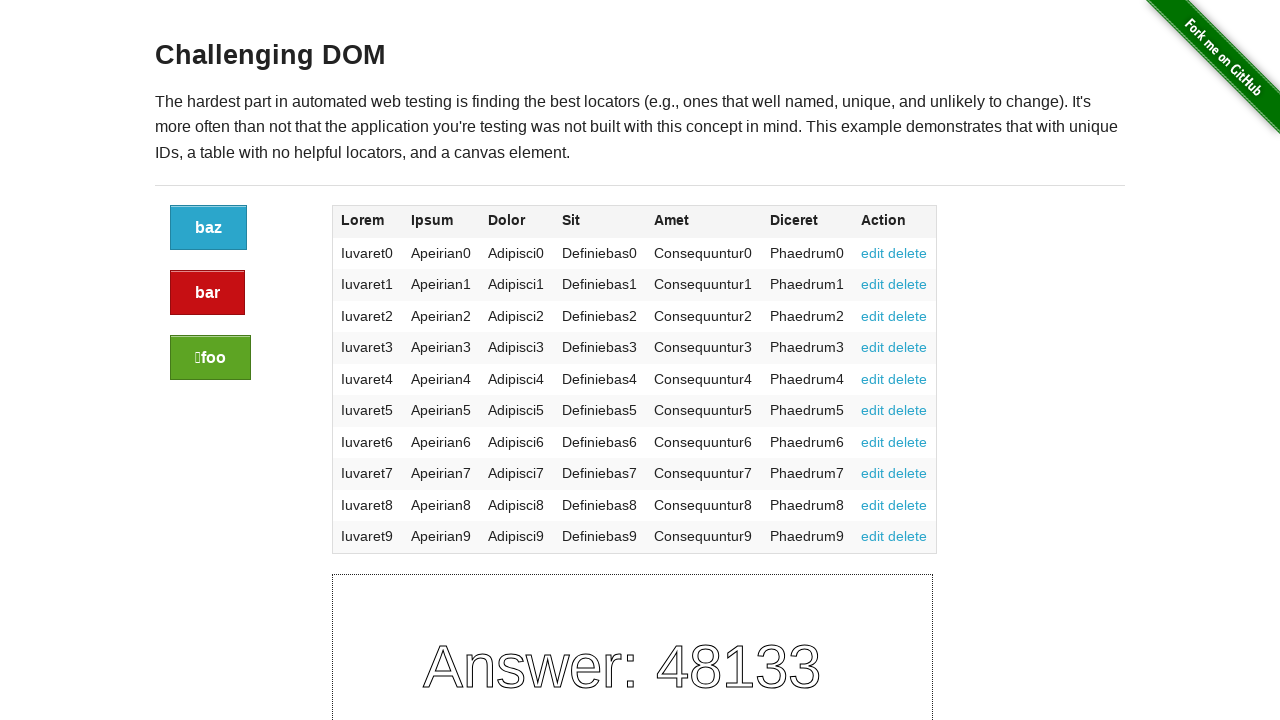

Verified fifth table header text equals 'Amet'
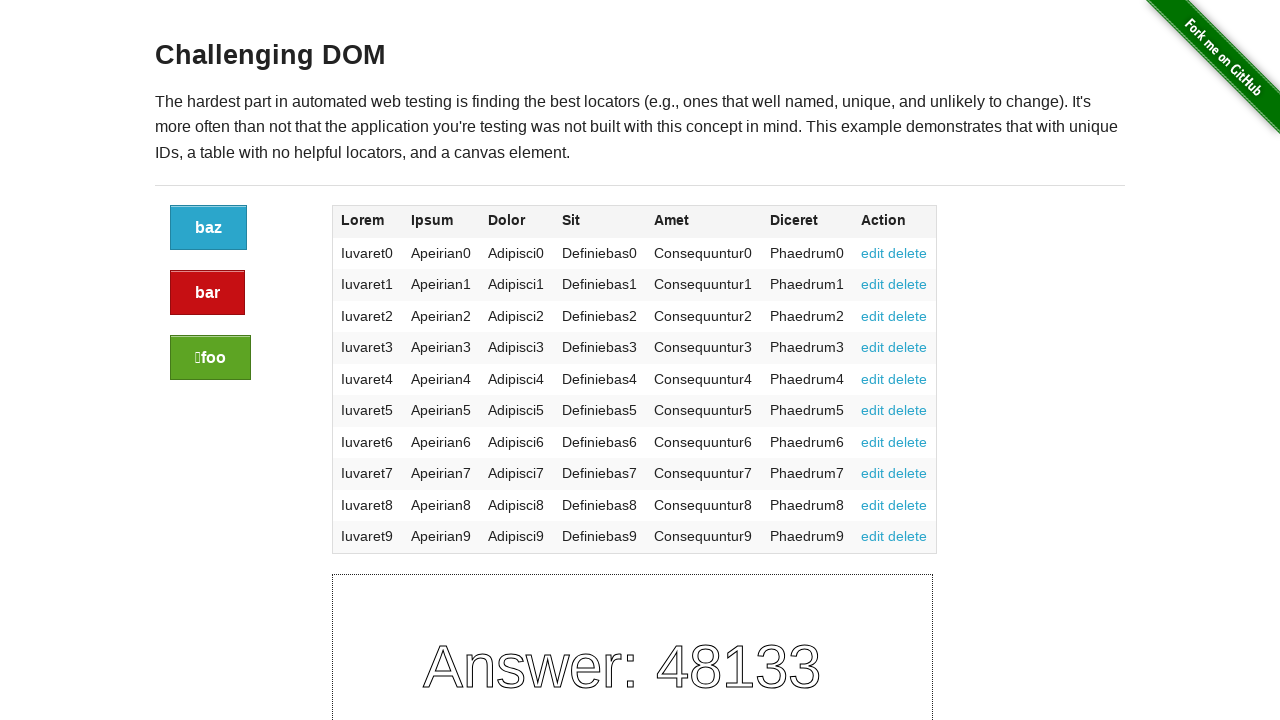

Clicked the button to refresh elements at (208, 228) on xpath=//div[@class="large-2 columns"]/a[@class="button"]
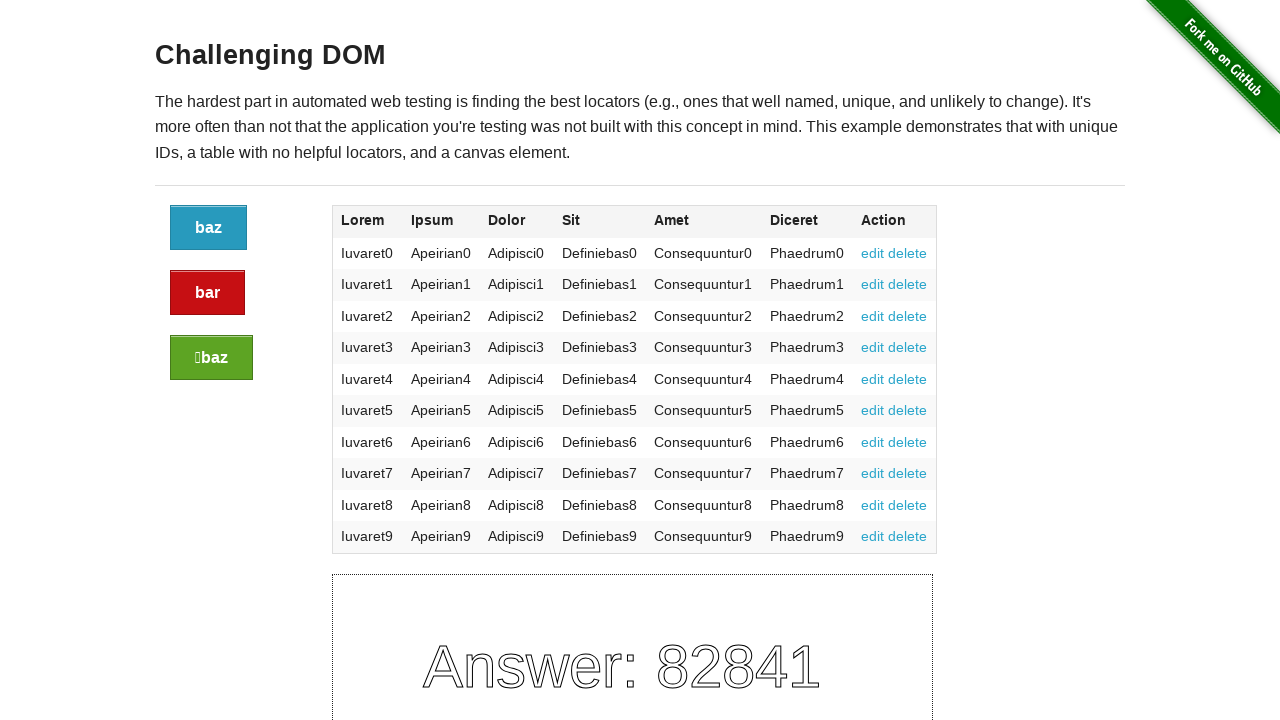

Verified fifth table header text persists after button click
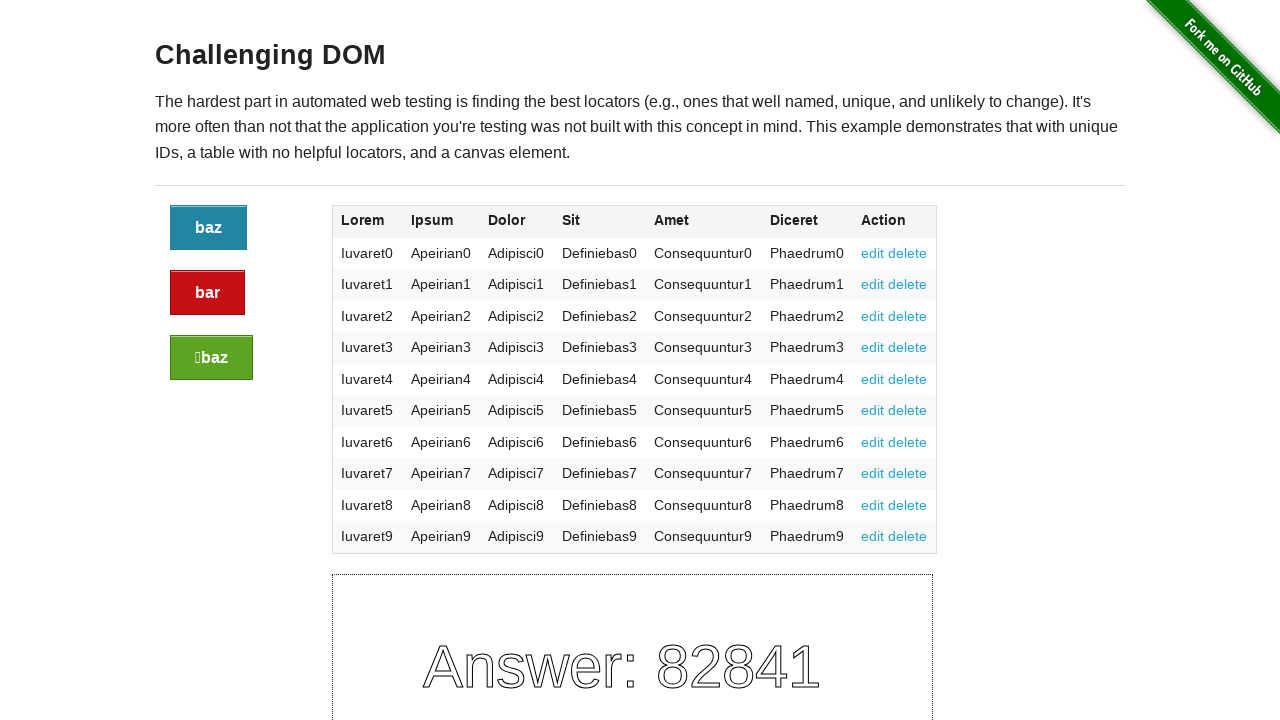

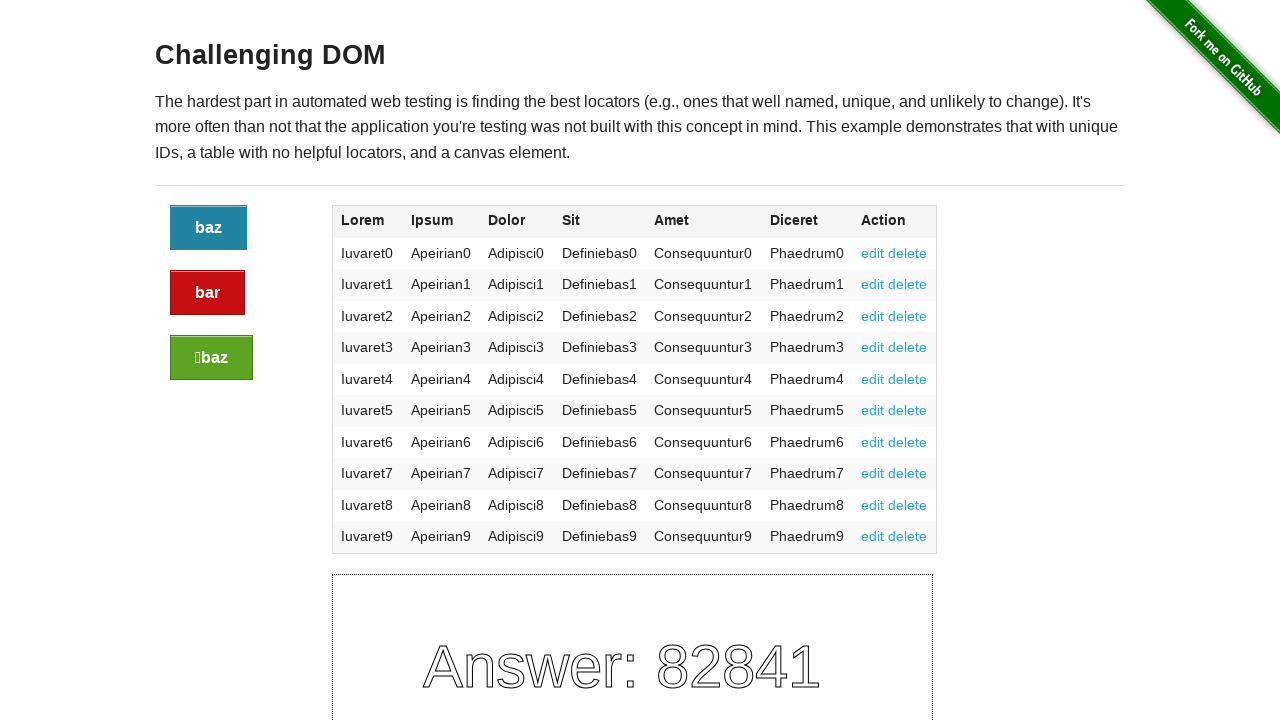